Tests checkbox interaction on a W3C example page by clicking a collapse button and then checking all unchecked checkboxes

Starting URL: https://www.w3.org/TR/2019/NOTE-wai-aria-practices-1.1-20190814/examples/checkbox/checkbox-1/checkbox-1.html

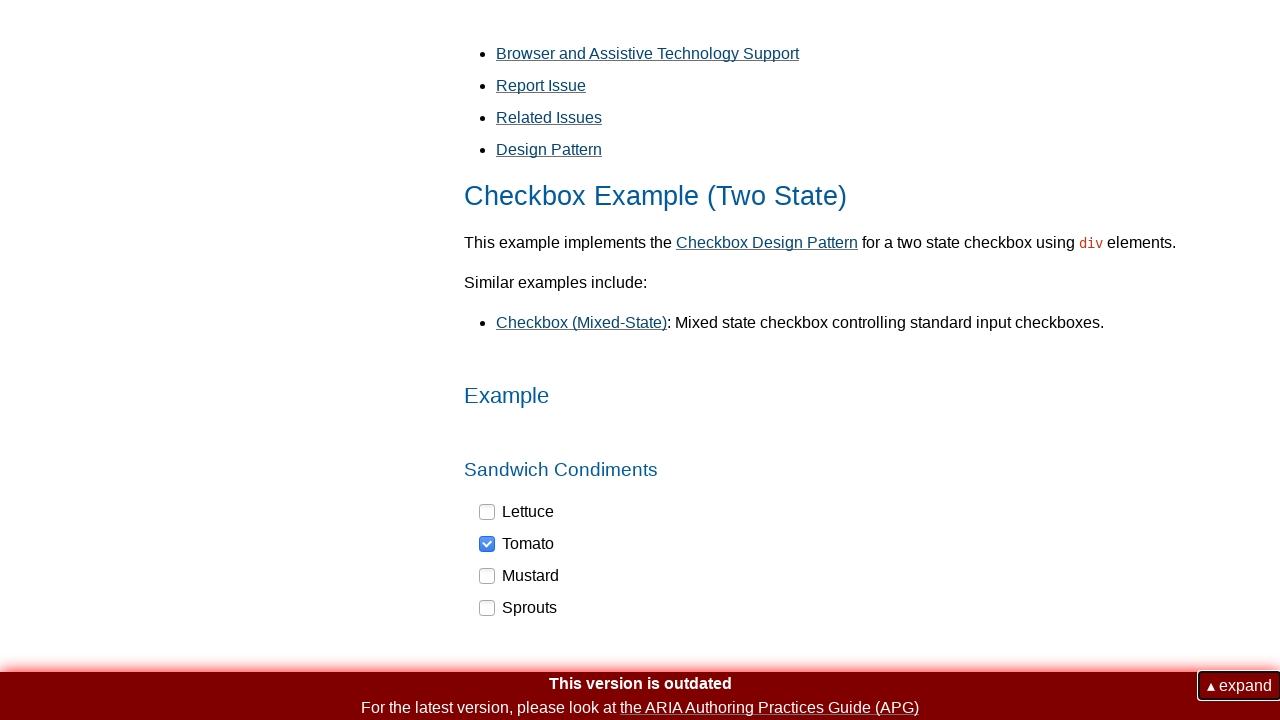

Navigated to W3C checkbox example page
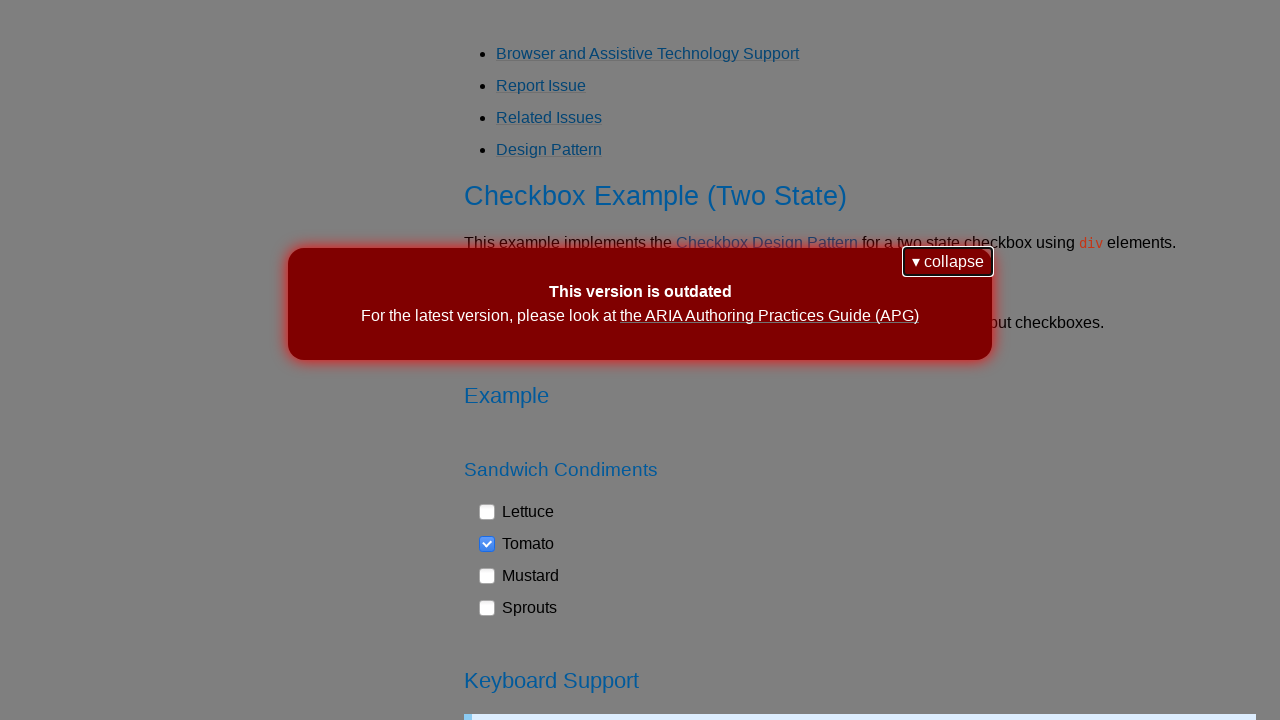

Clicked collapse/expand button at (948, 262) on button
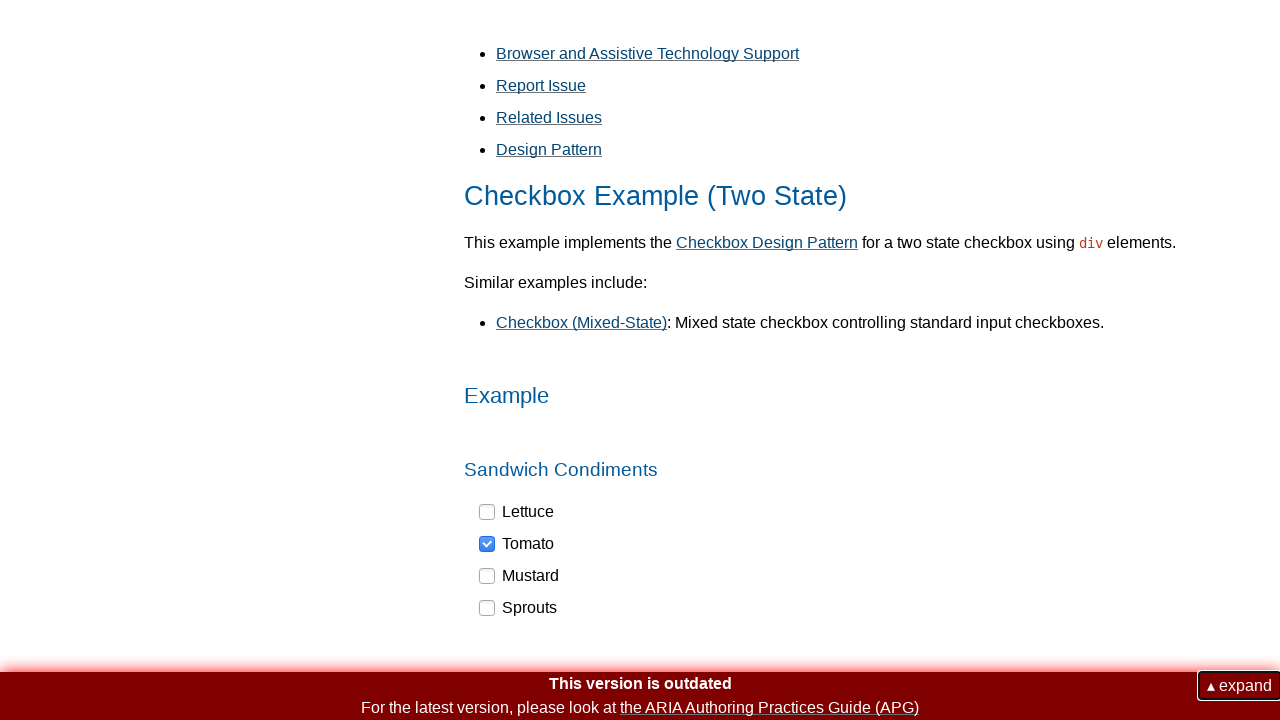

Located all checkbox elements
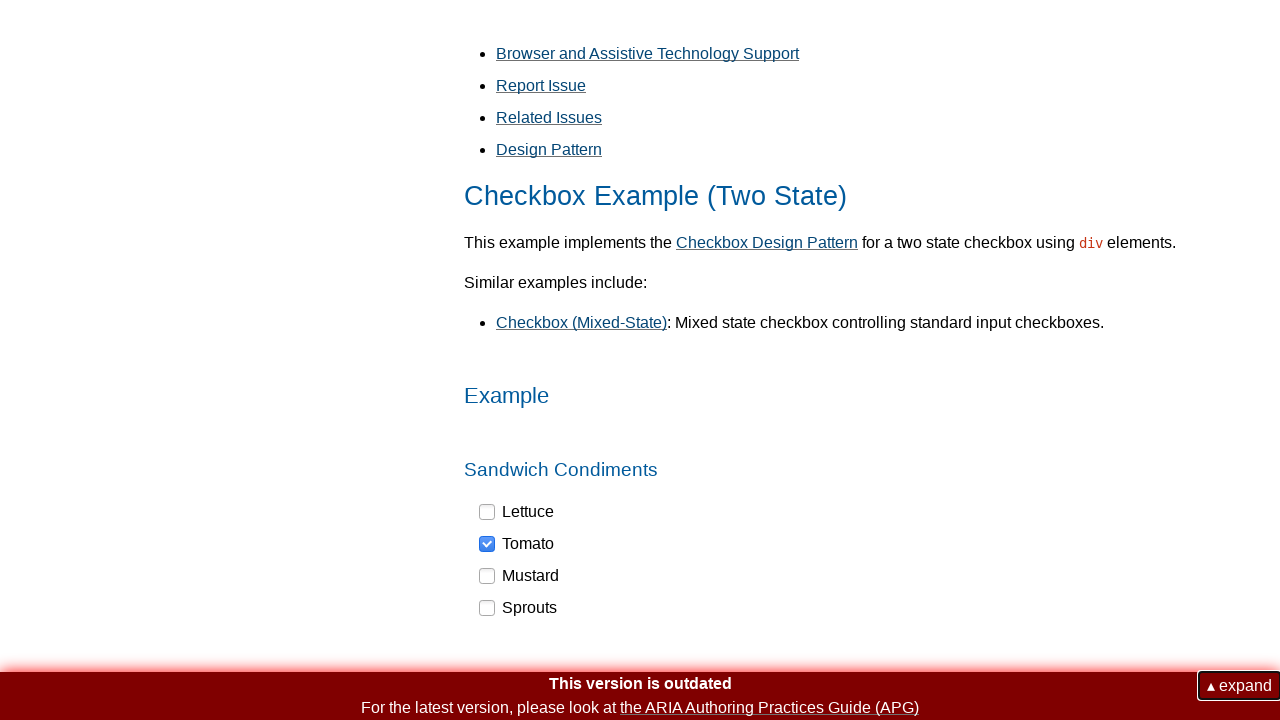

Clicked an unchecked checkbox to check it at (517, 512) on div[role='checkbox'] >> nth=0
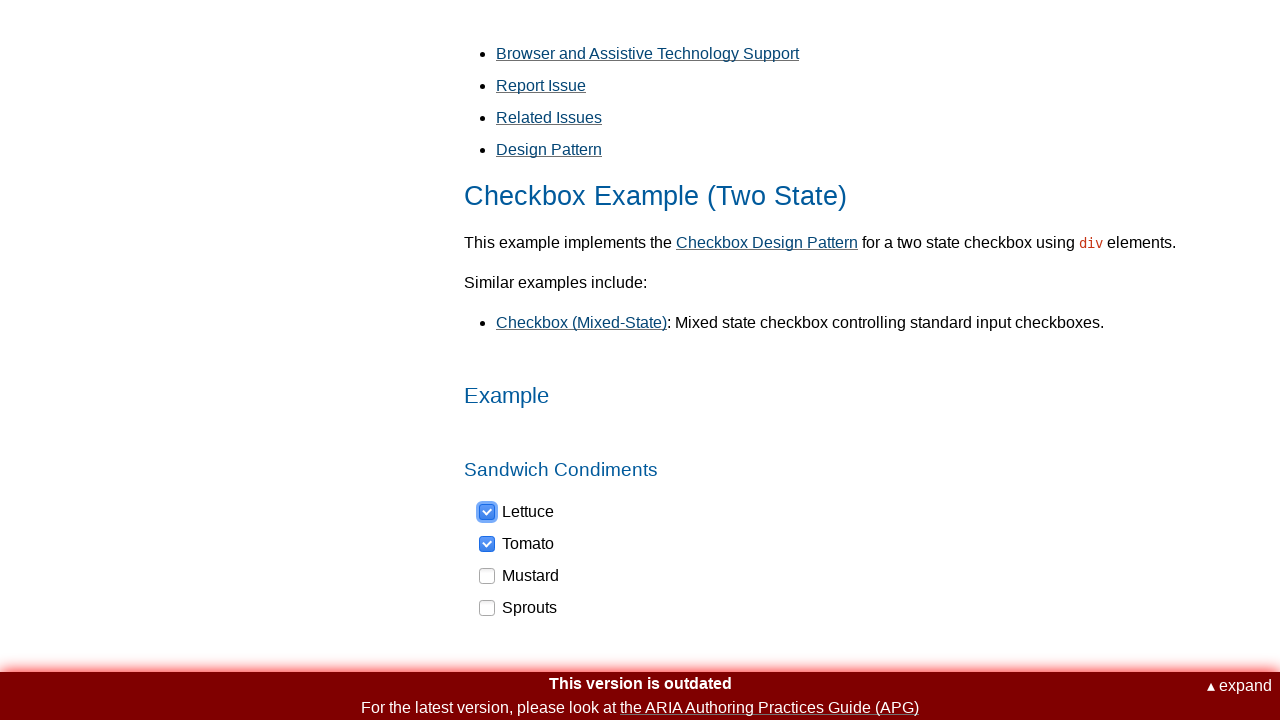

Clicked an unchecked checkbox to check it at (520, 576) on div[role='checkbox'] >> nth=2
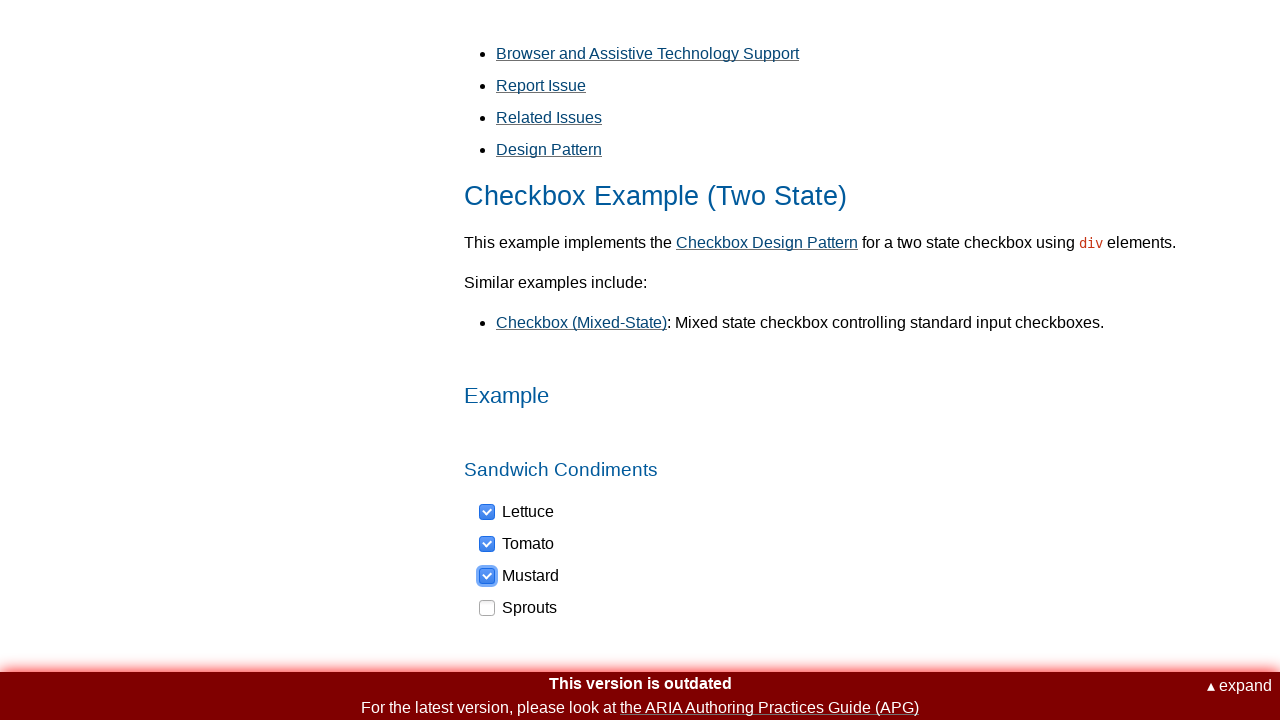

Clicked an unchecked checkbox to check it at (519, 608) on div[role='checkbox'] >> nth=3
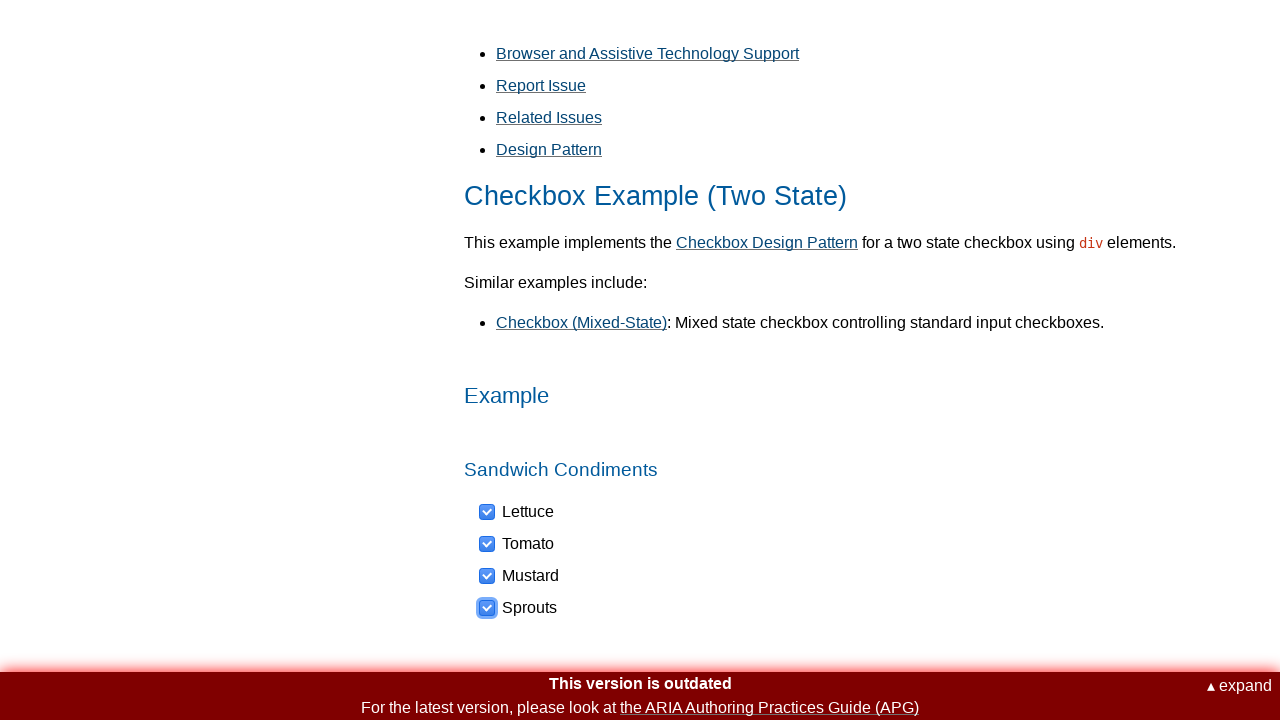

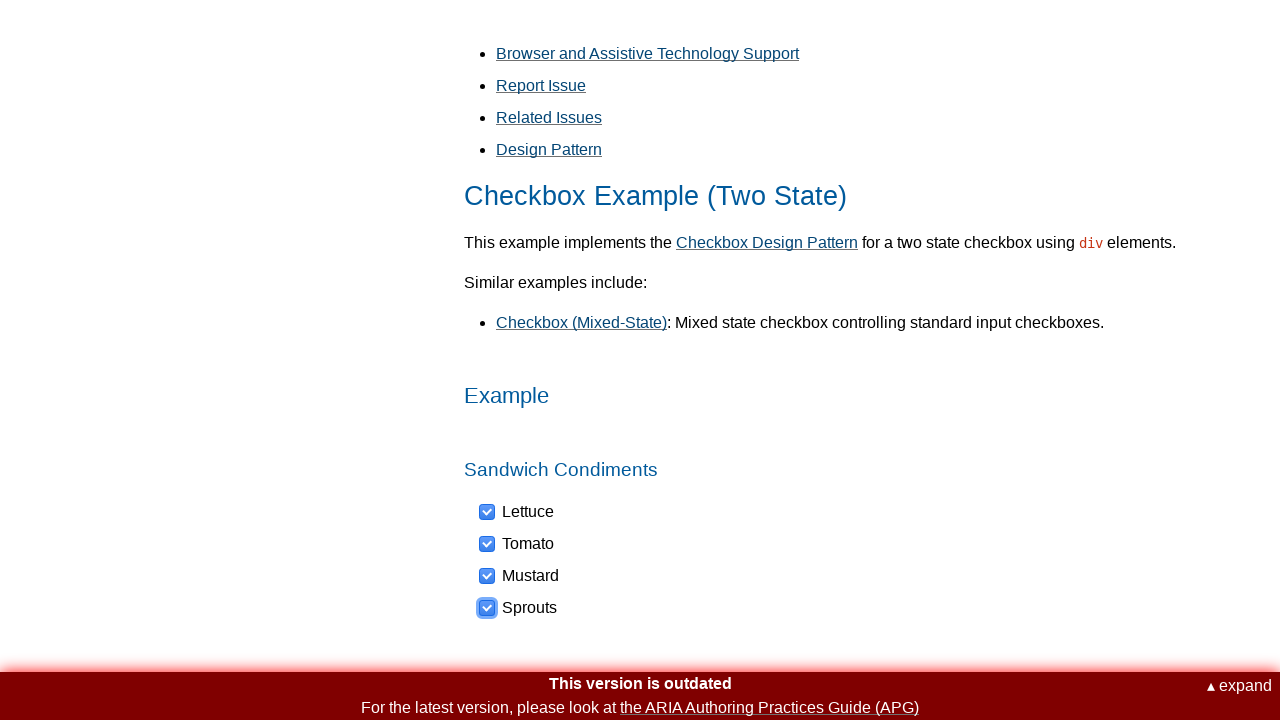